Tests Salesforce login page by filling username and password fields and clicking the login button using CSS selector with compound class handling

Starting URL: https://login.salesforce.com/

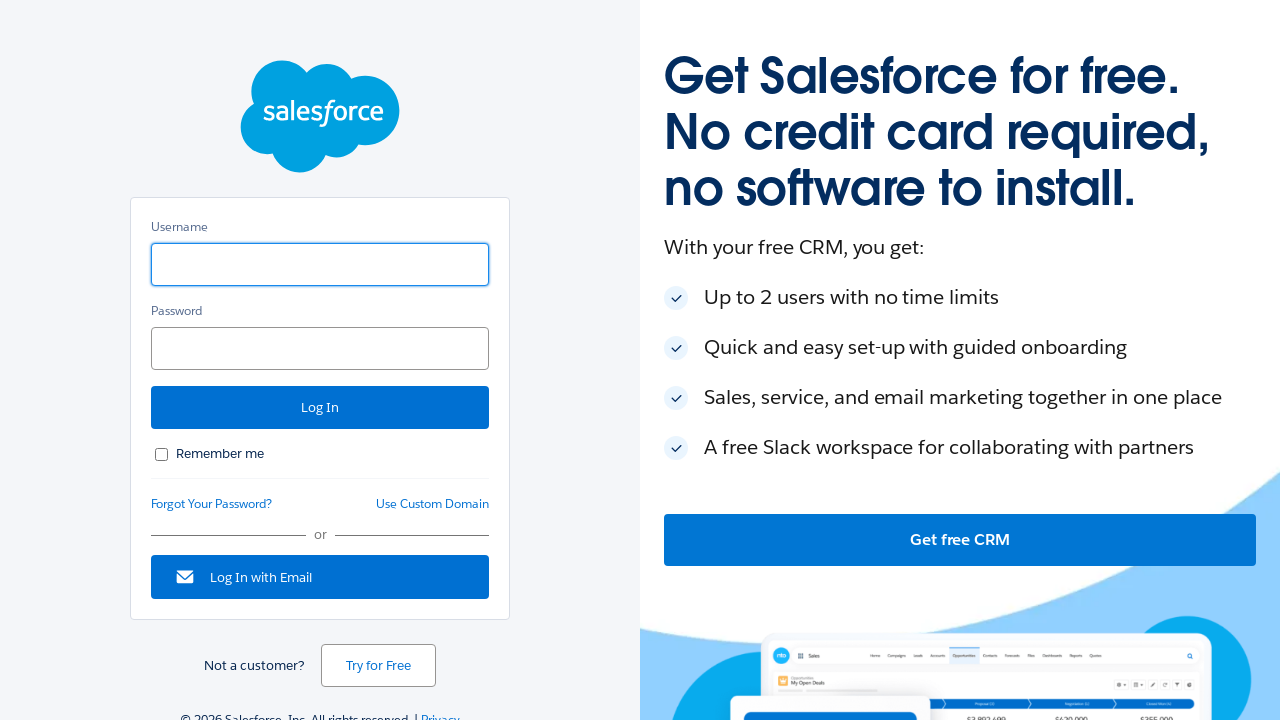

Filled username field with 'testuser2024@salesforce.com' on #username
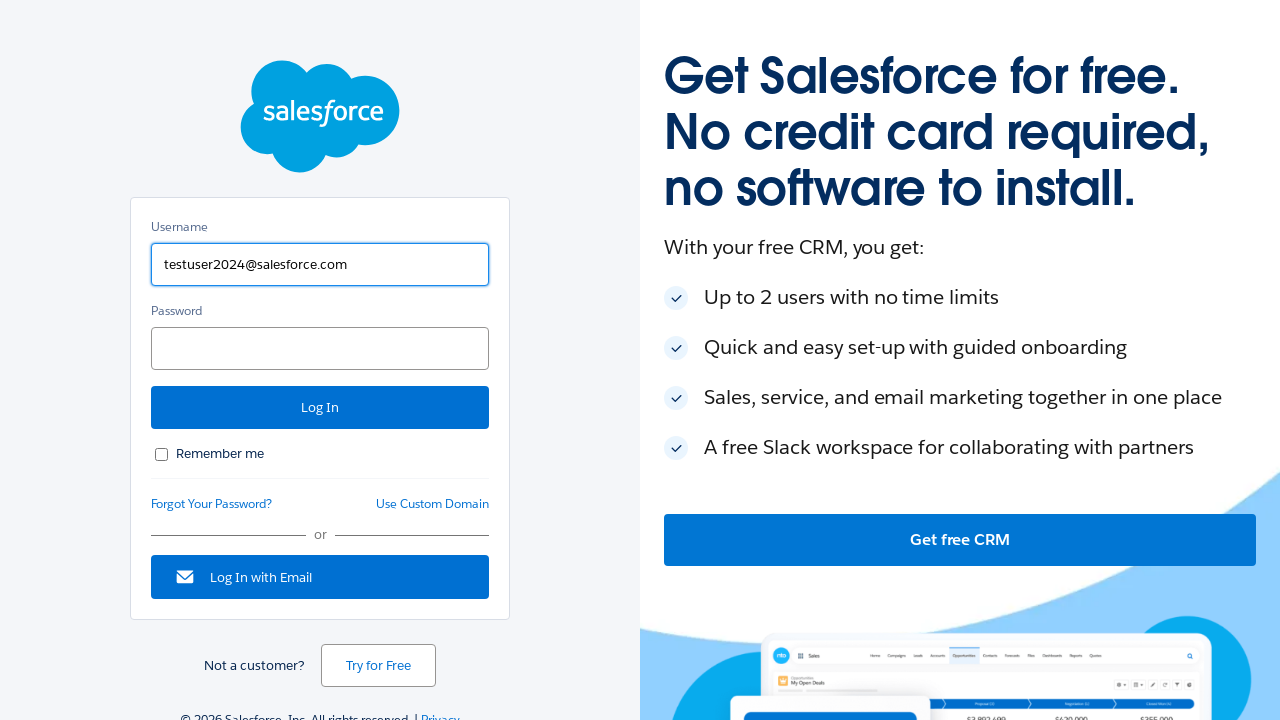

Filled password field with 'TestPass123!' on input[name='pw']
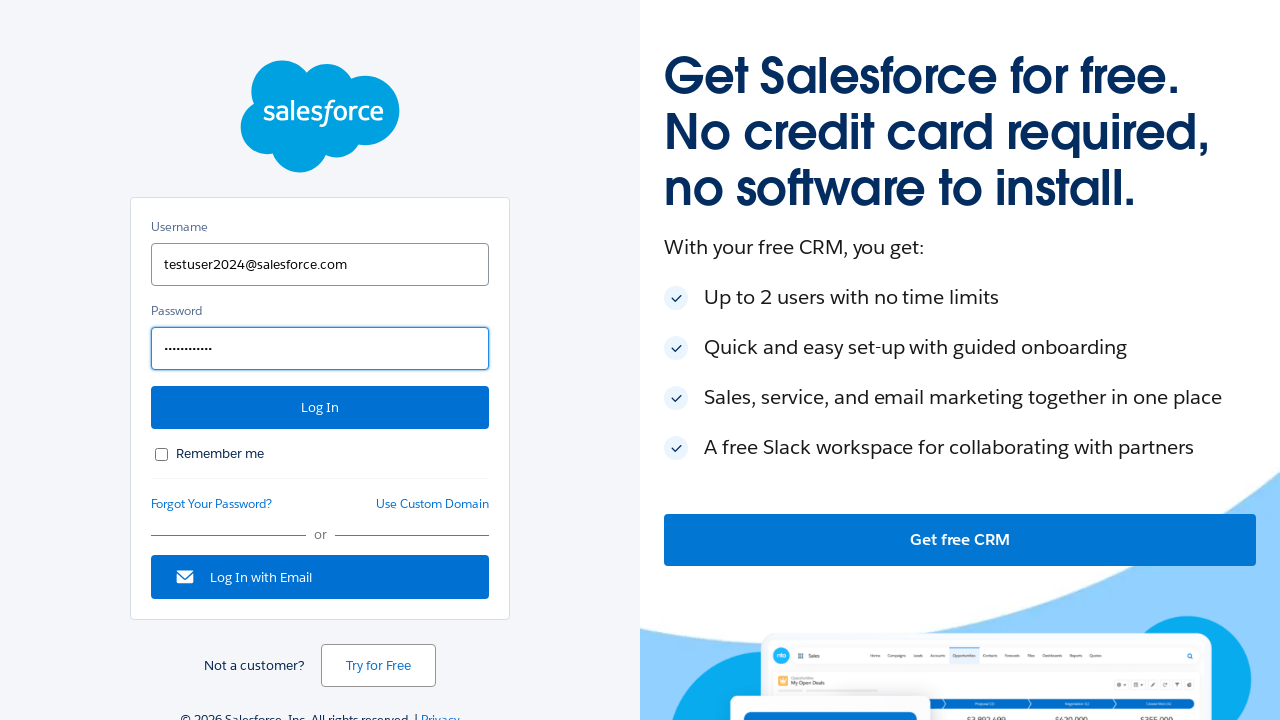

Clicked login button with compound class selector at (320, 408) on .button.r4.wide.primary
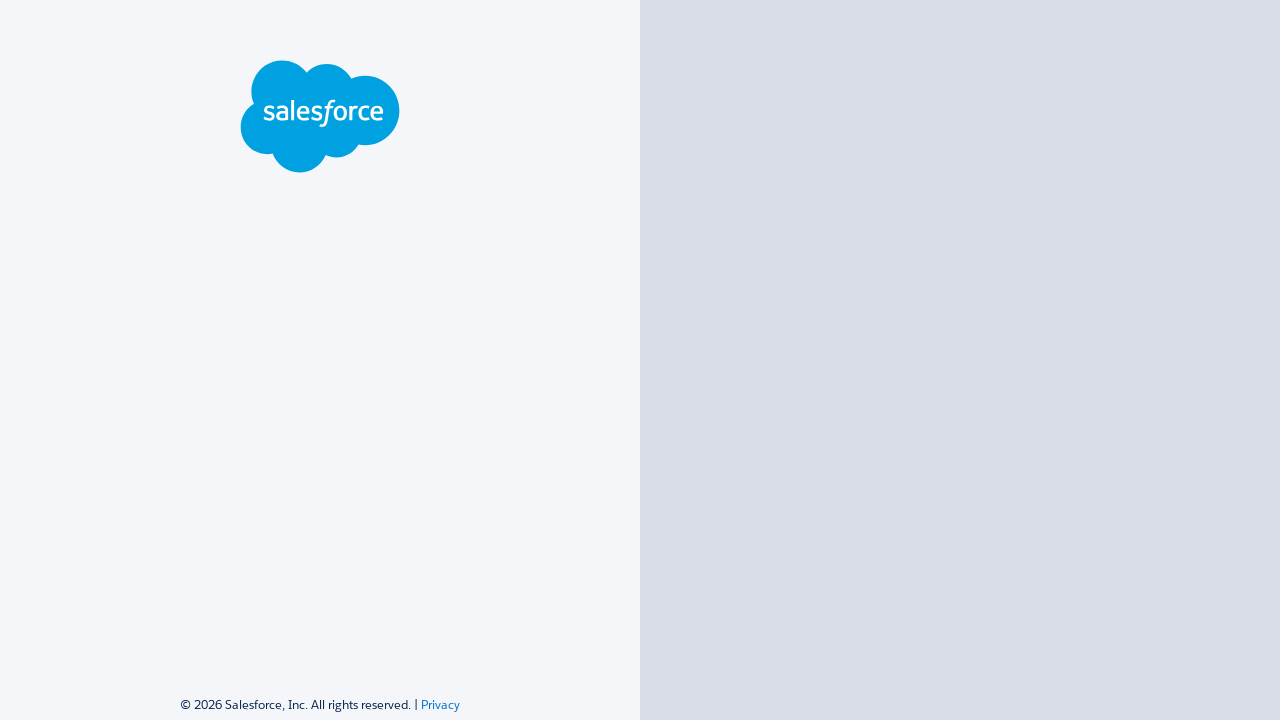

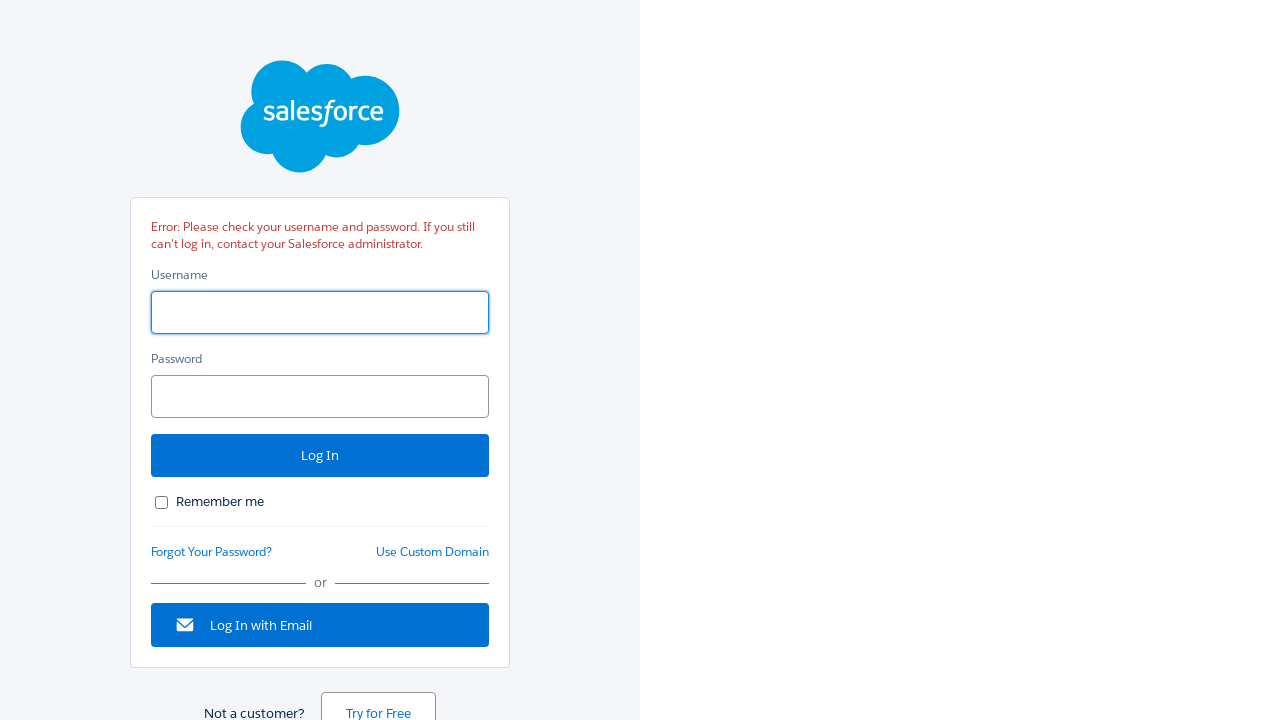